Tests prompt alert by scrolling to it, entering text, and accepting the dialog

Starting URL: https://demoqa.com/alerts

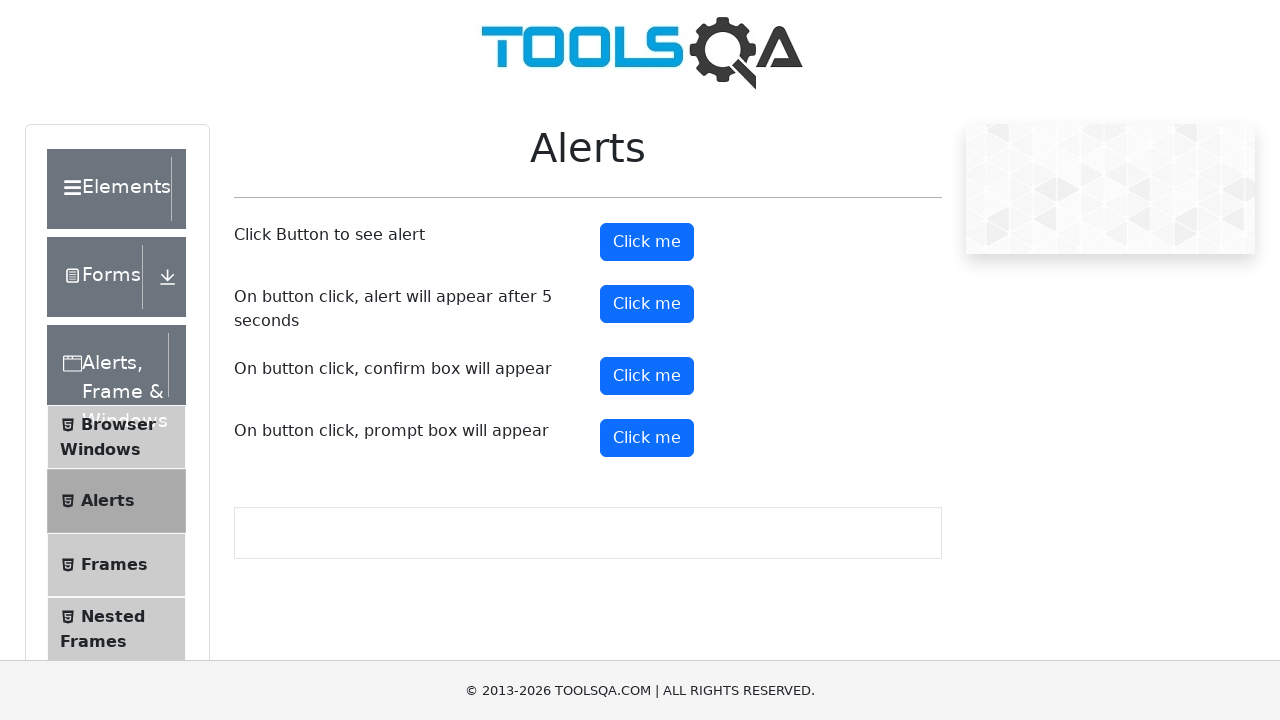

Scrolled down 100px to make prompt button visible
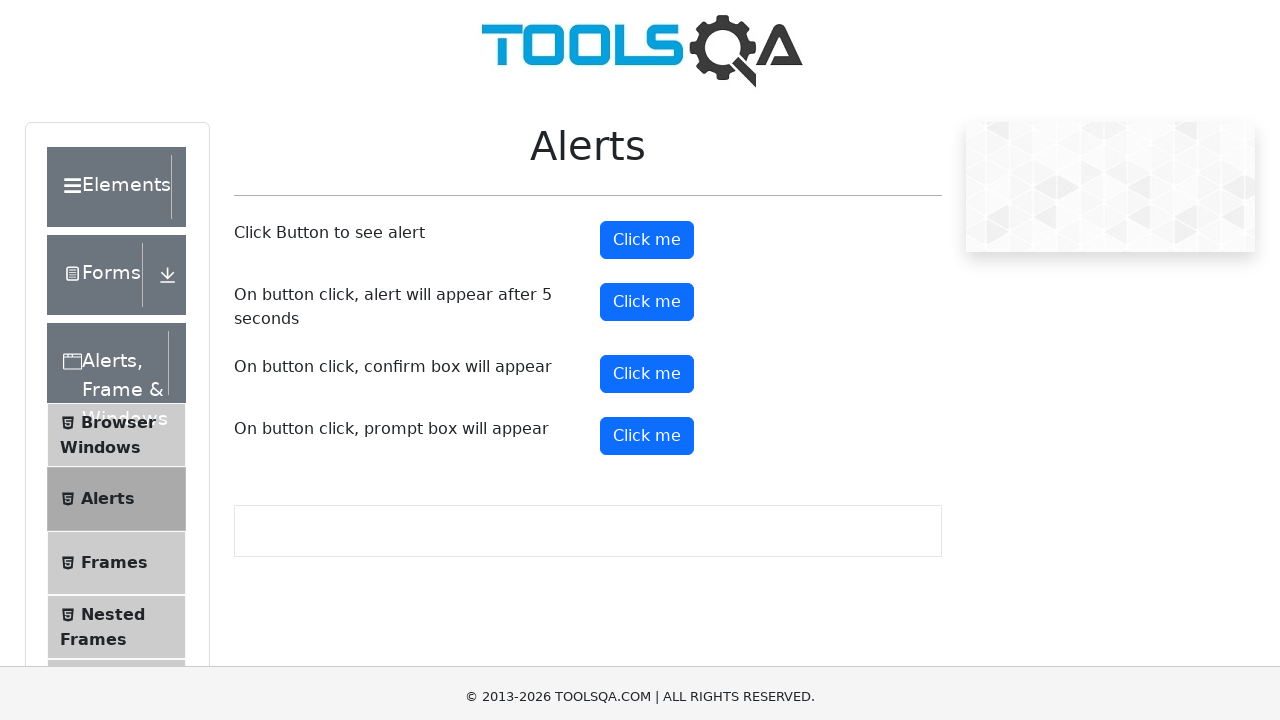

Set up dialog handler to accept with 'welcome' text
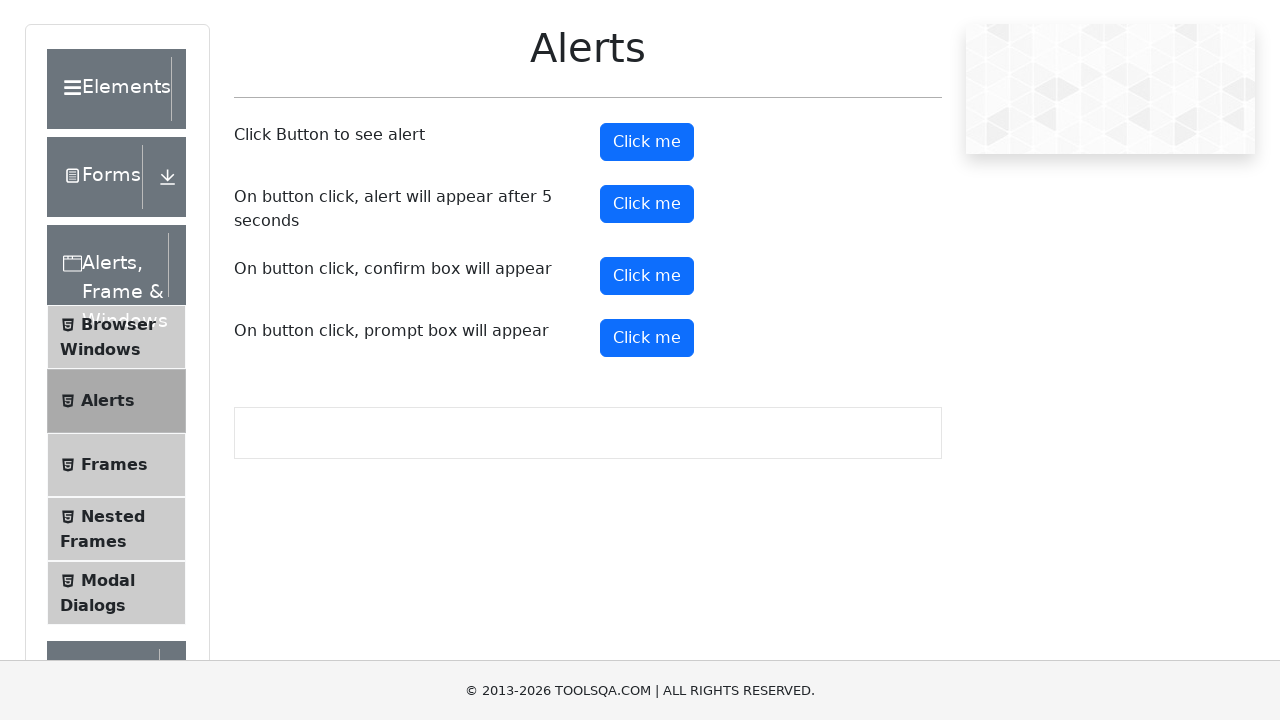

Clicked the 5th button to trigger prompt alert at (647, 338) on (//*[@type='button'])[5]
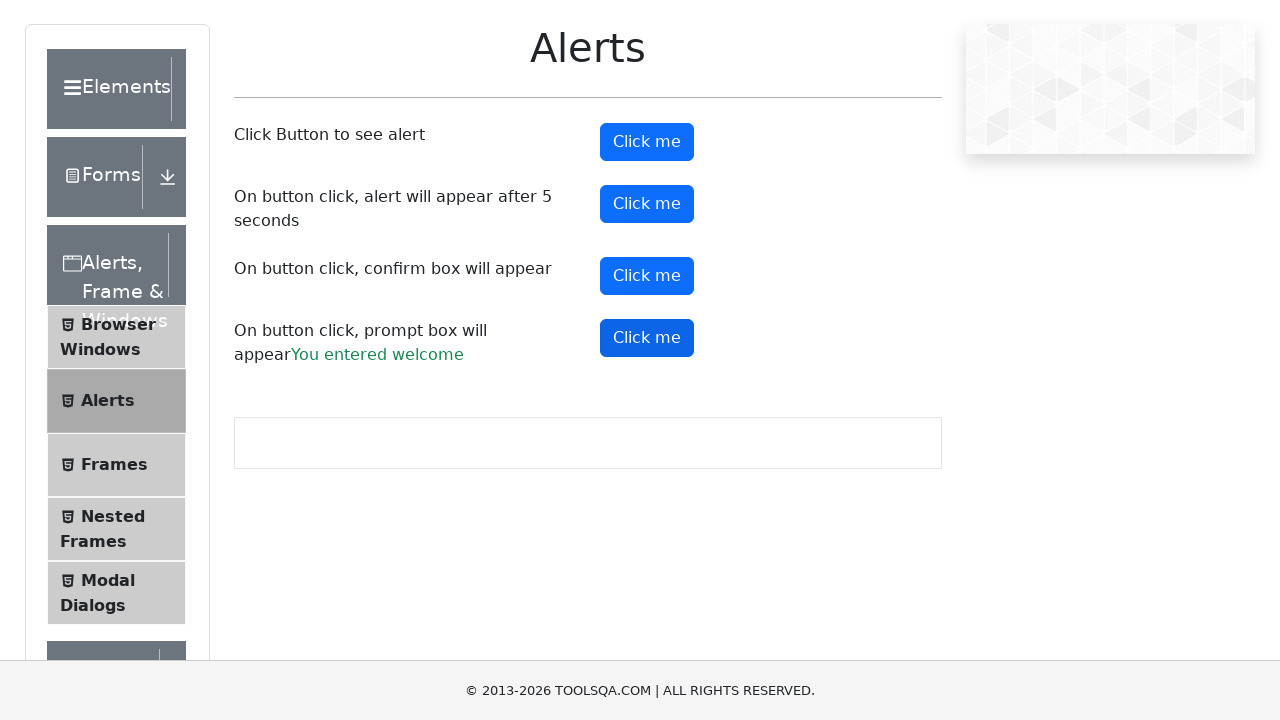

Scrolled back up 100px
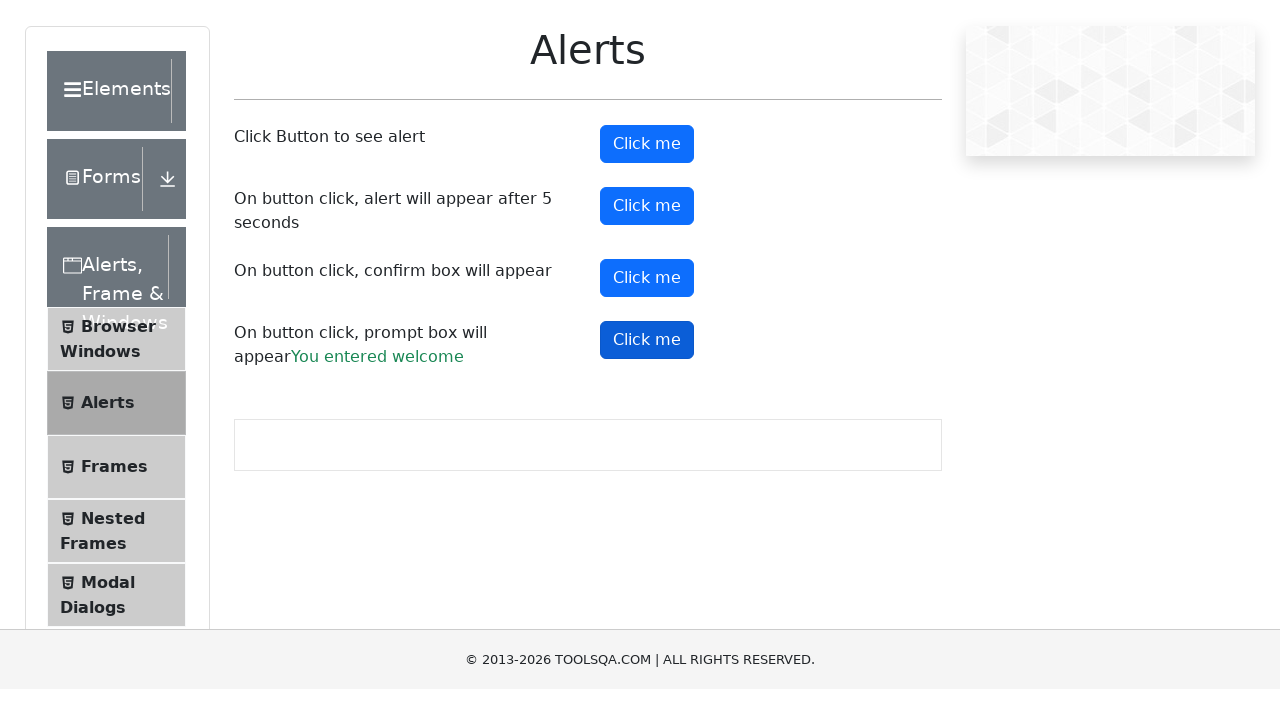

Scrolled to bottom of page
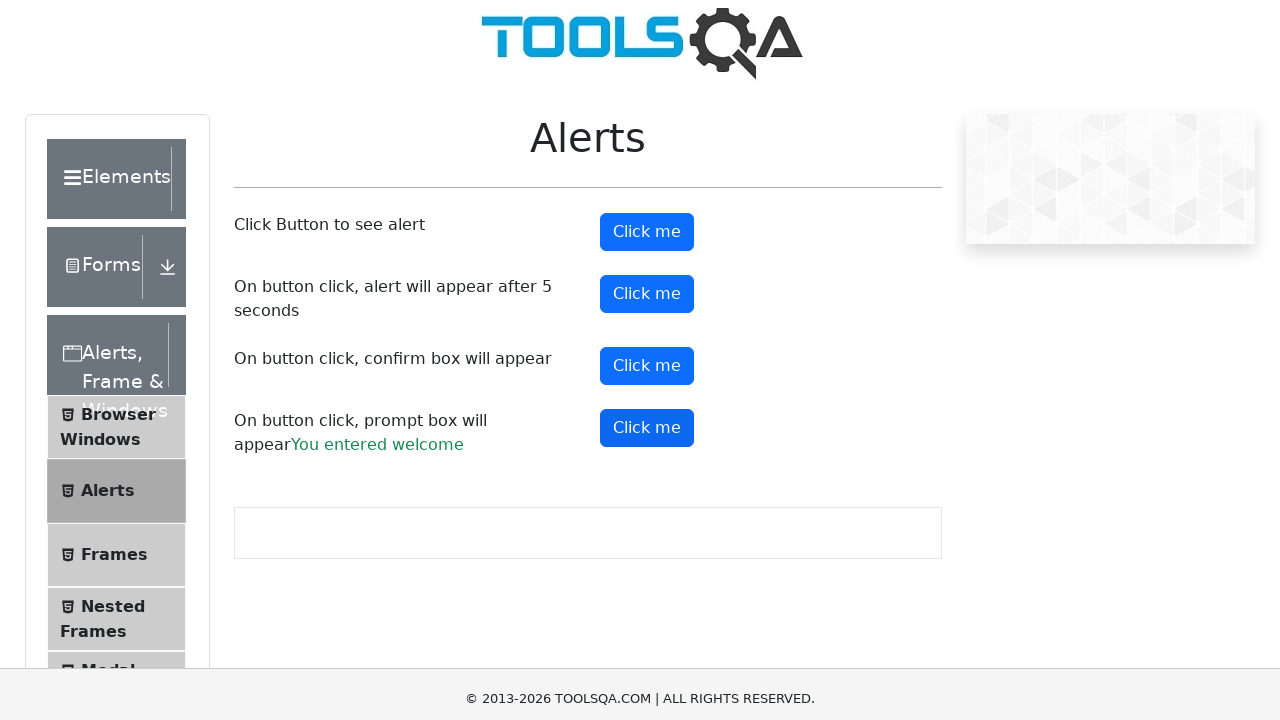

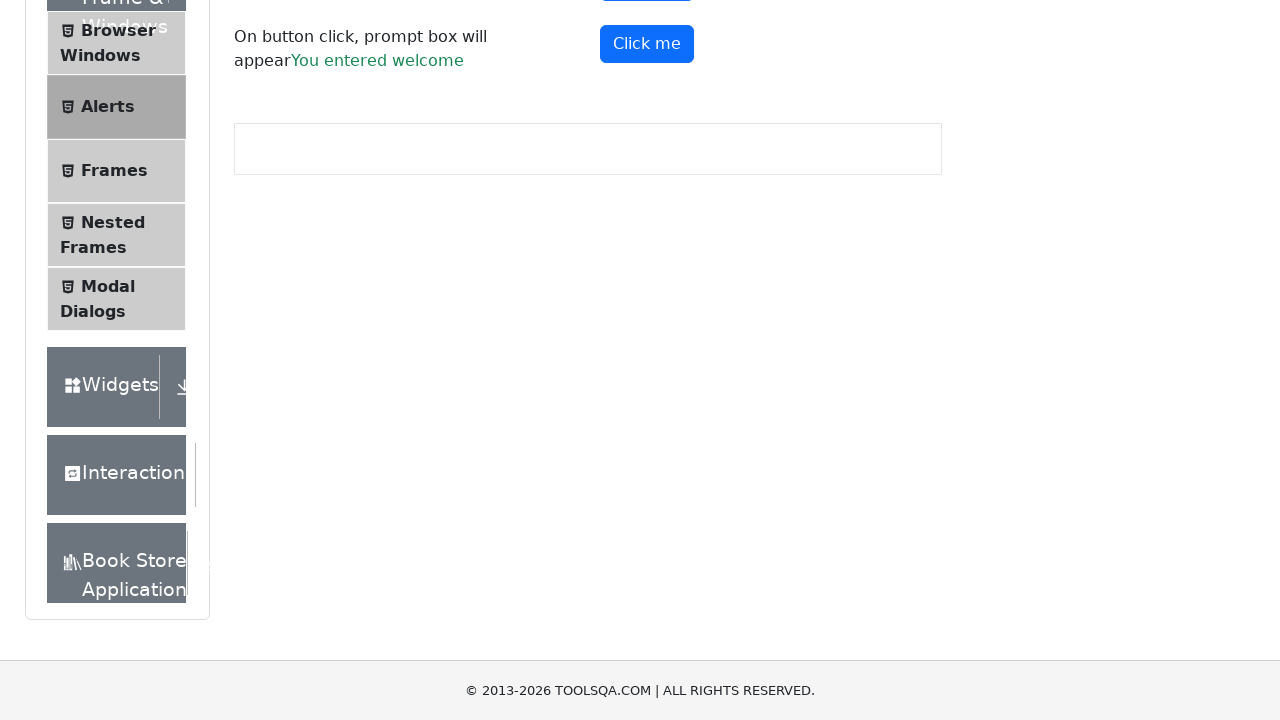